Tests comment input and form submission functionality by entering a comment, submitting the form, and verifying the submitted comment appears on the page.

Starting URL: https://saucelabs.com/test/guinea-pig

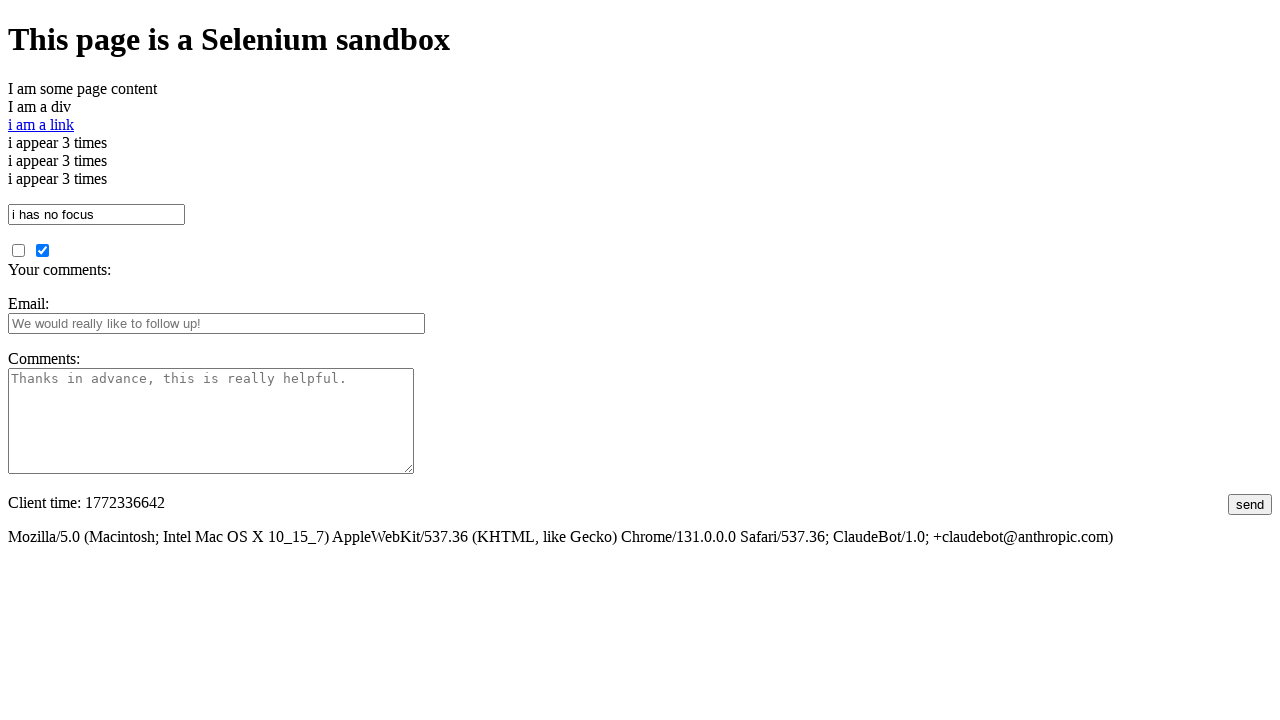

Filled comment textarea with UUID: 6989923b-1875-4e6e-b350-99741388ad78 on textarea#comments
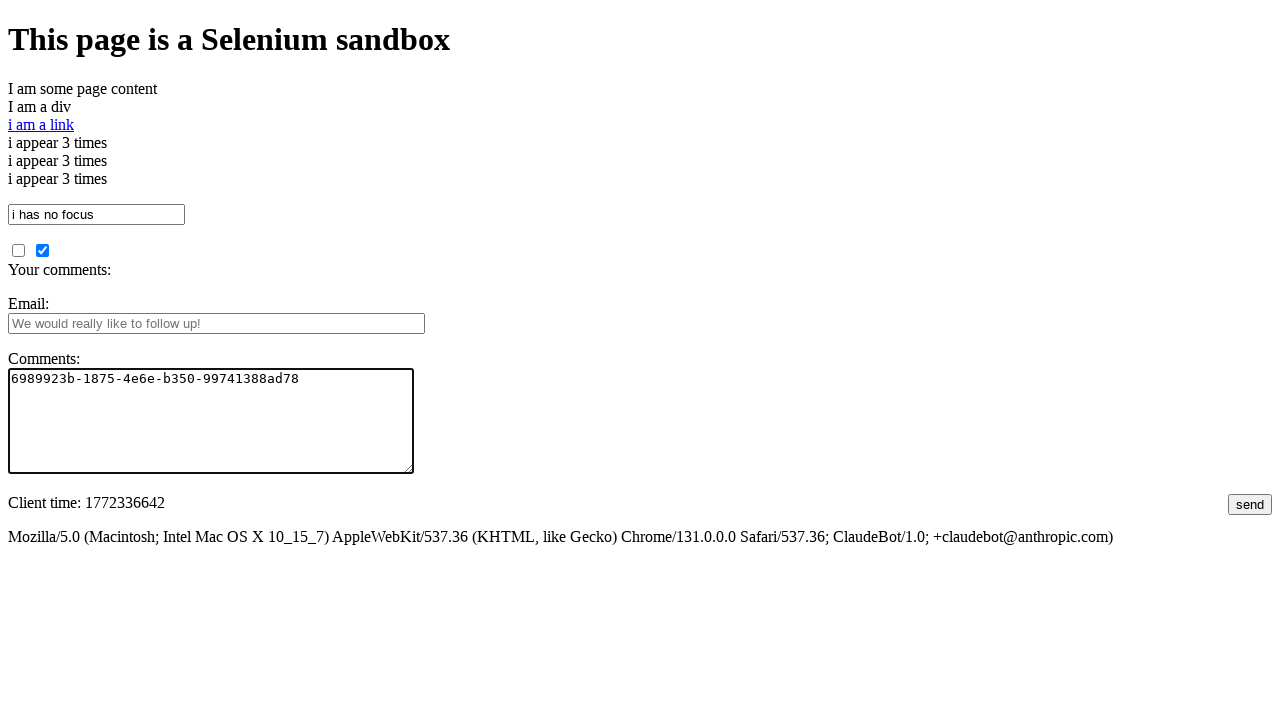

Clicked submit button to submit comment form at (1250, 504) on input#submit
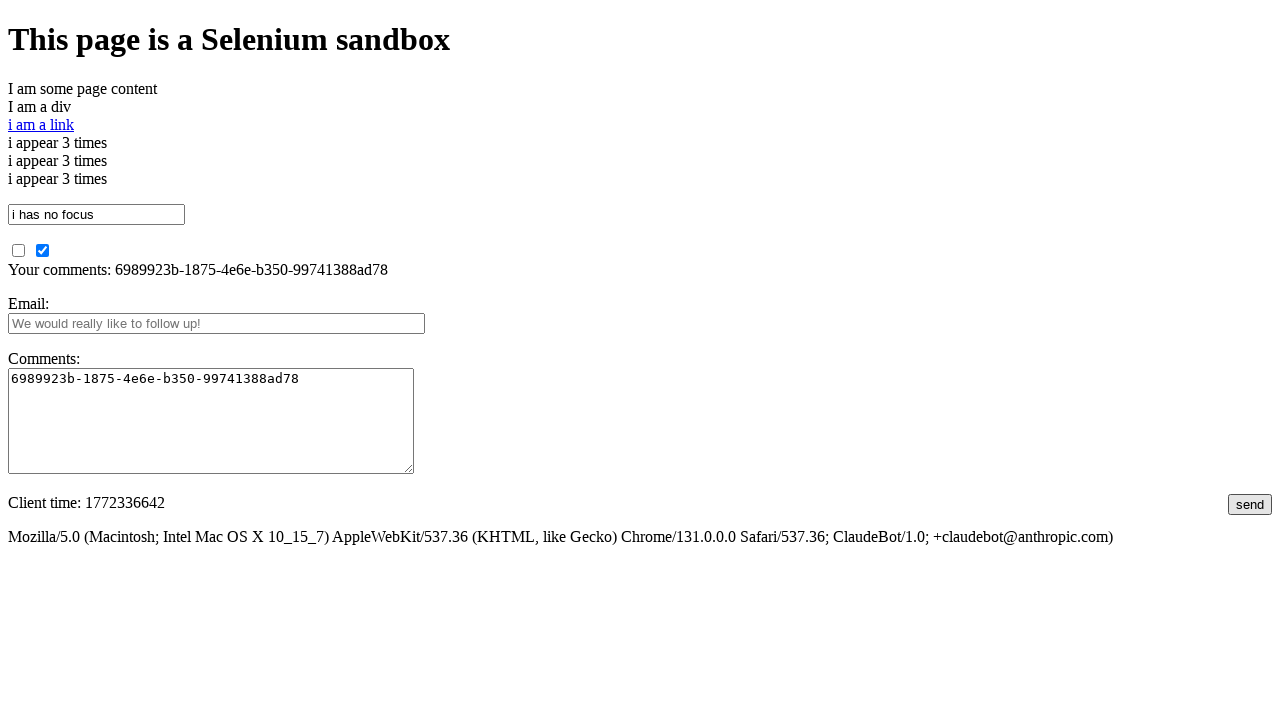

Waited for submitted comments section to appear
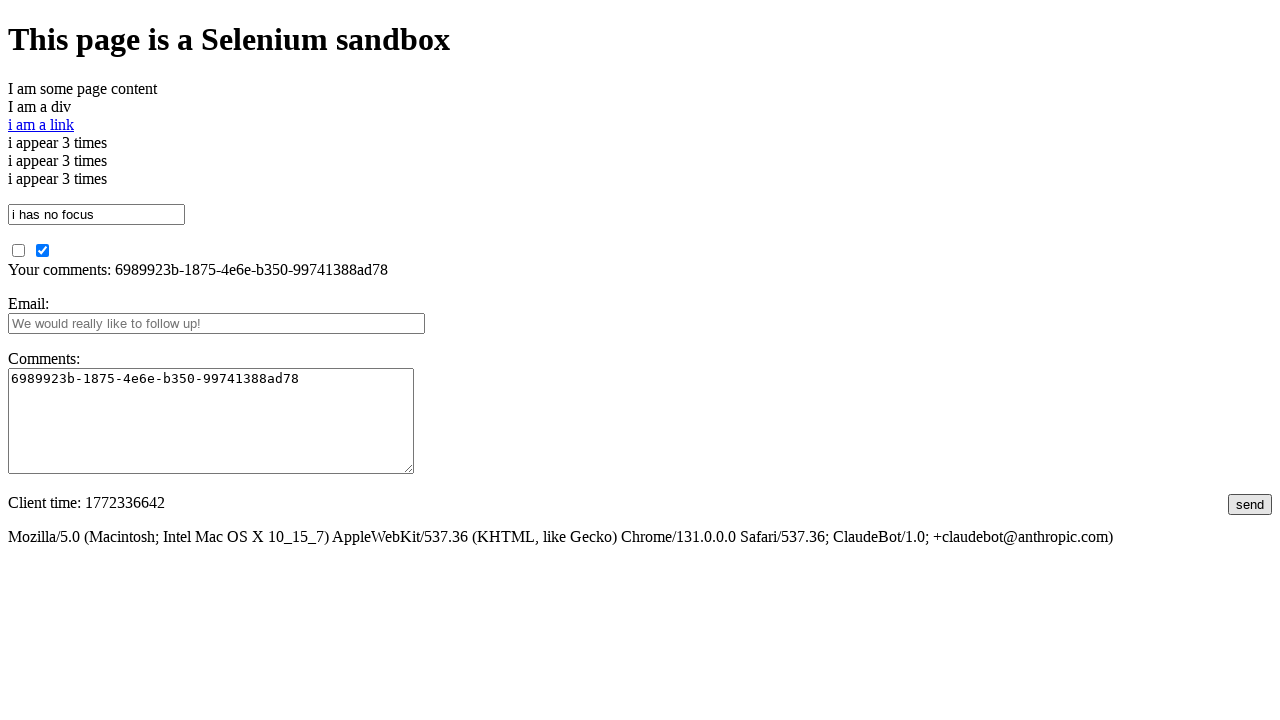

Retrieved submitted comment text from page
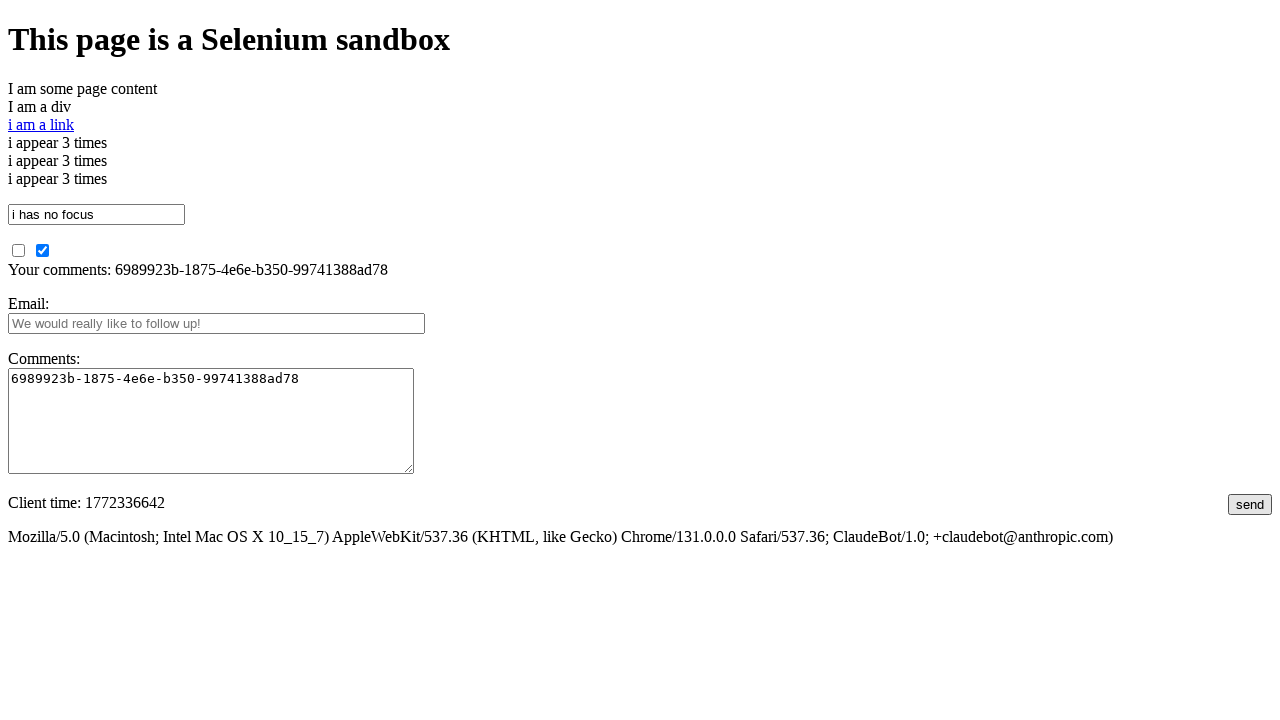

Verified that submitted comment matches the input text
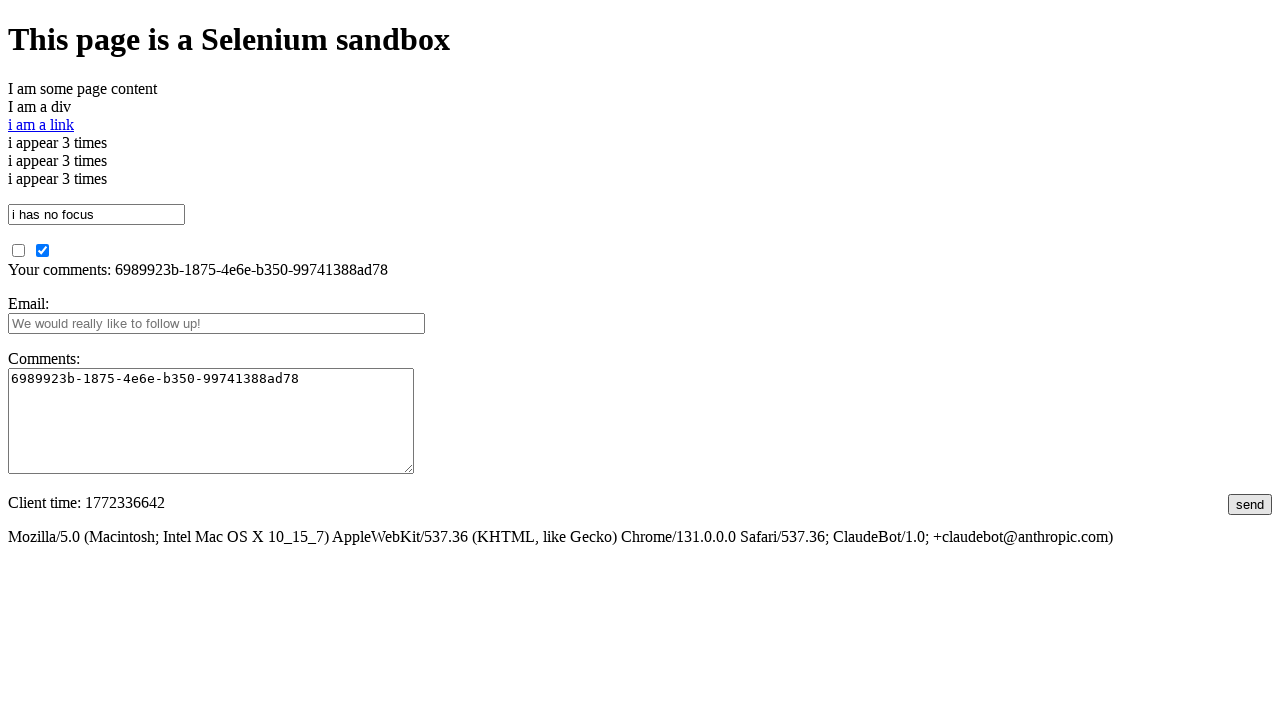

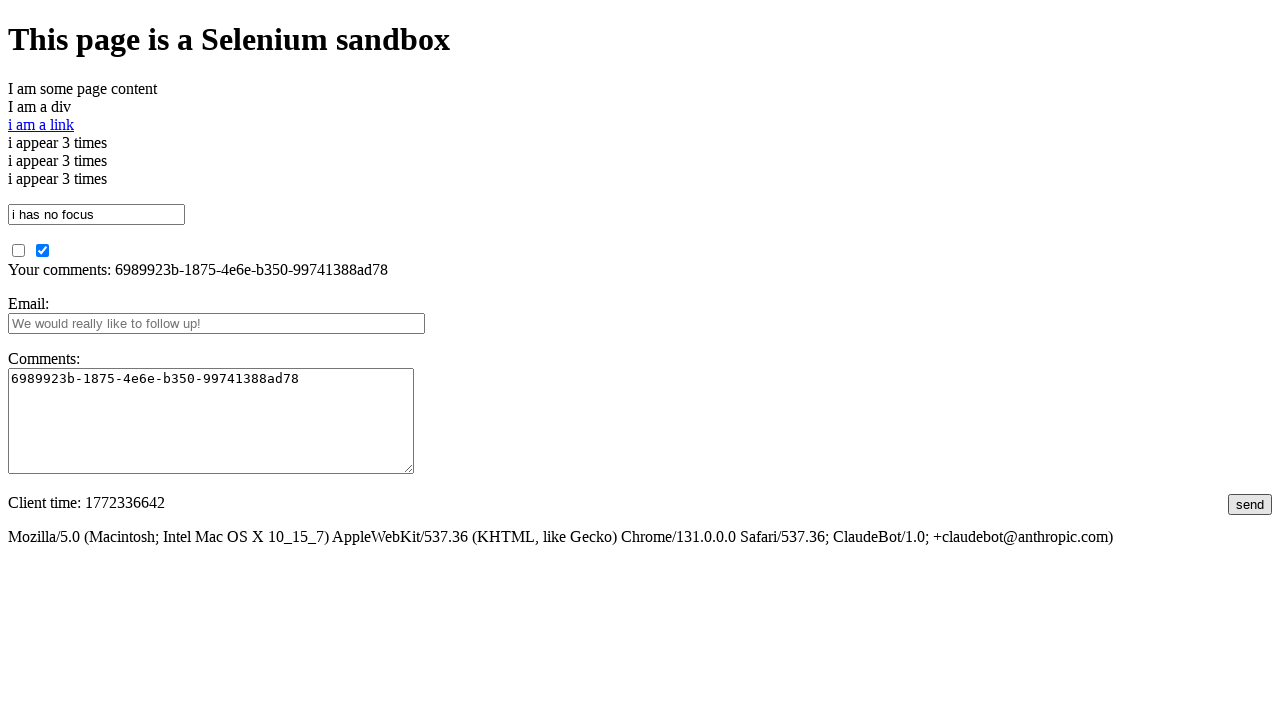